Tests form elements page by scrolling, manipulating range sliders, changing color input, selecting radio buttons, and submitting the form

Starting URL: https://sdettest.eurotechstudy.eu/forms/elements

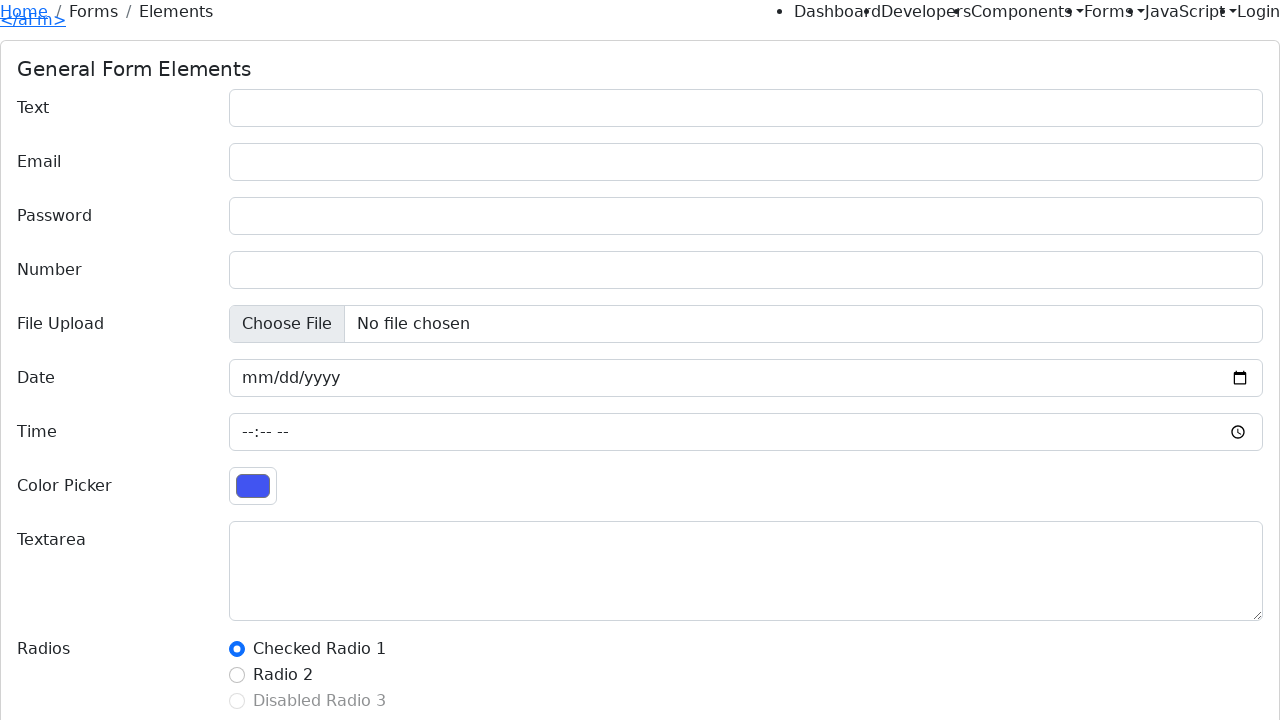

Scrolled page down by 1000 pixels
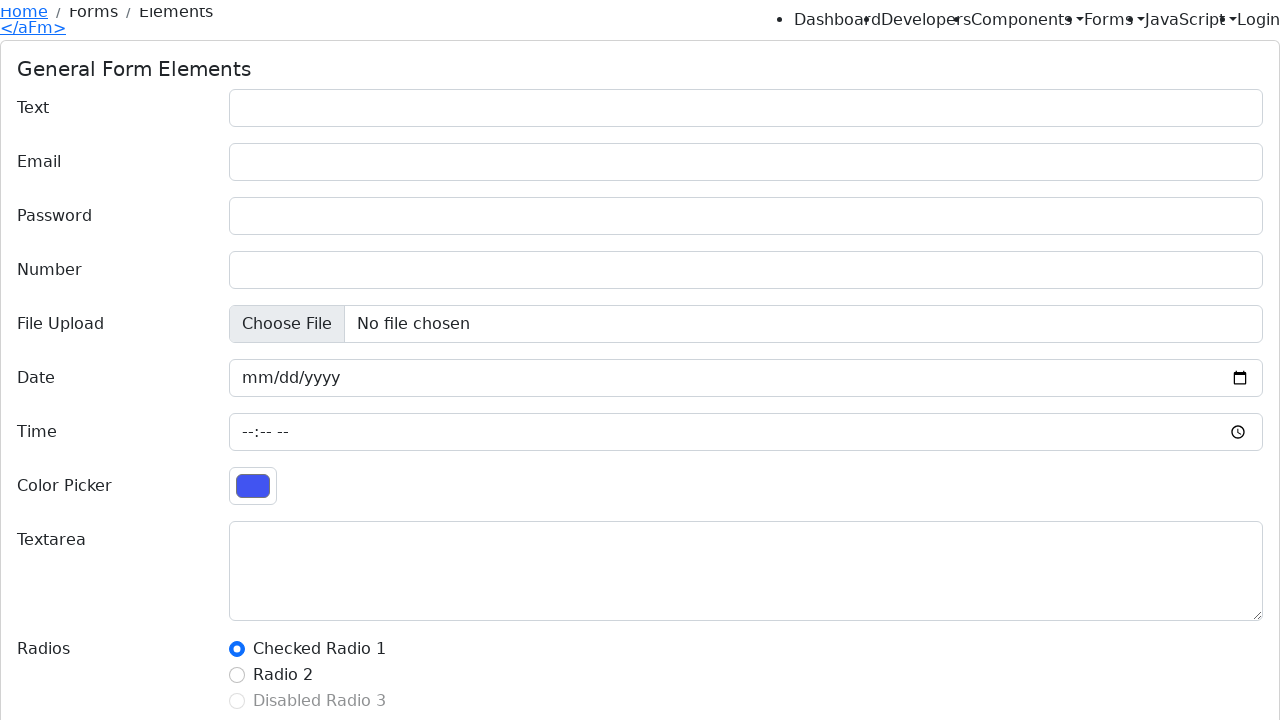

Scrolled custom range slider into view
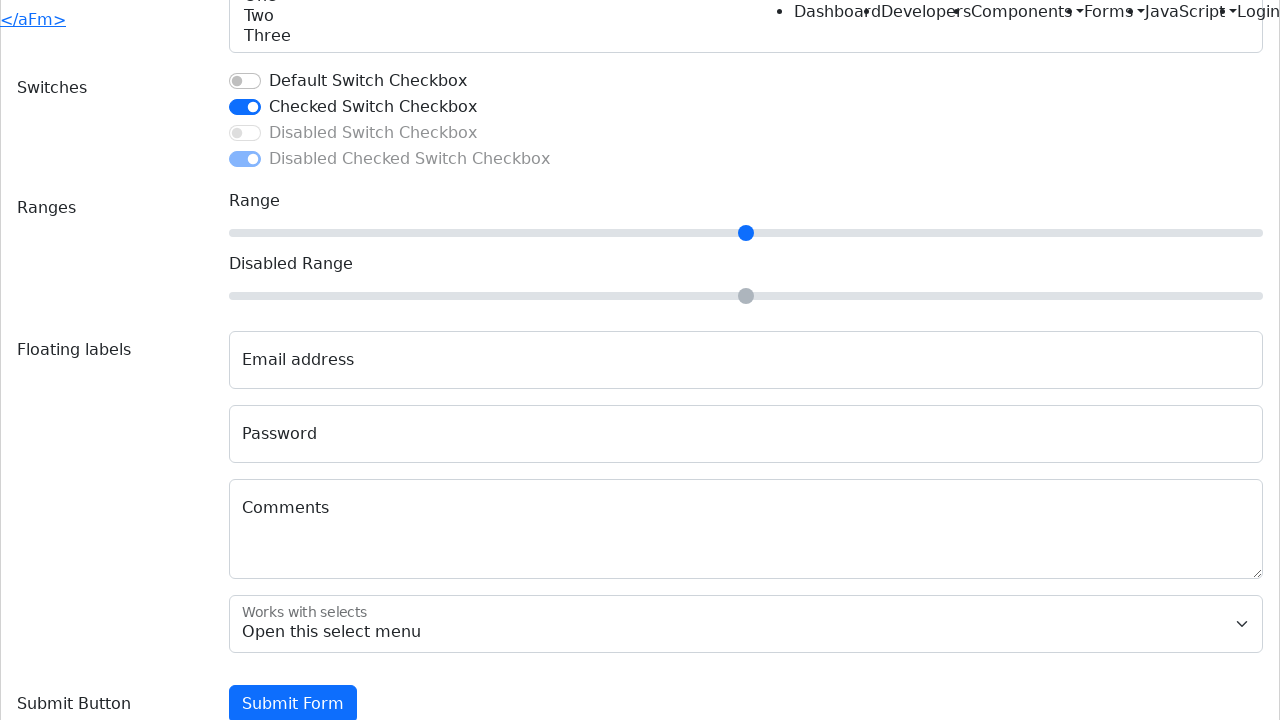

Moved mouse to center of custom range slider at (746, 233)
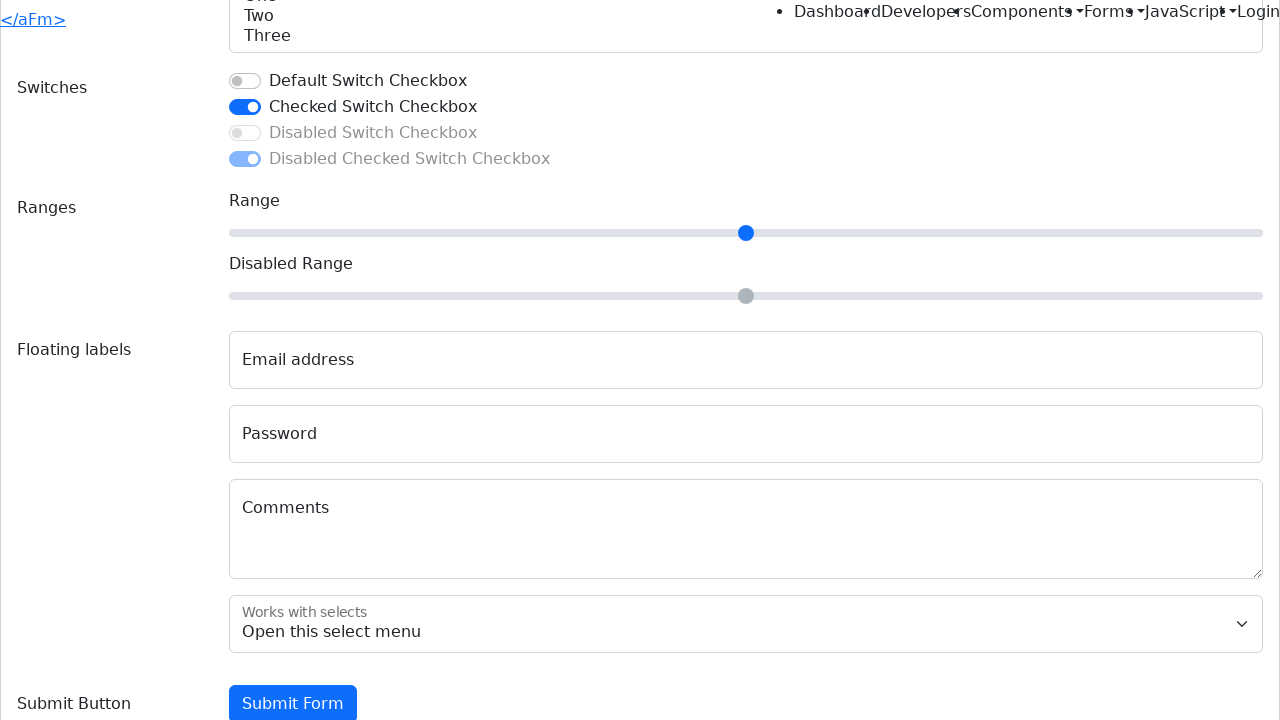

Pressed mouse button down on range slider at (746, 233)
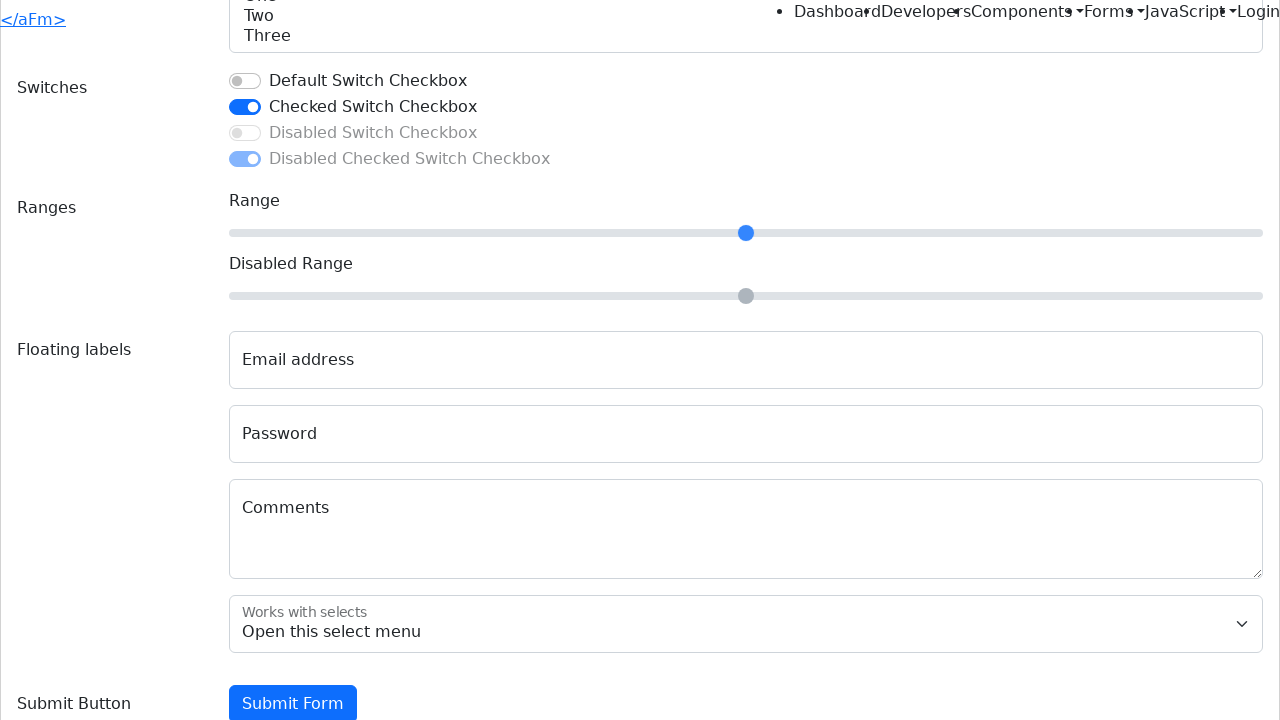

Dragged range slider 100 pixels to the right at (846, 233)
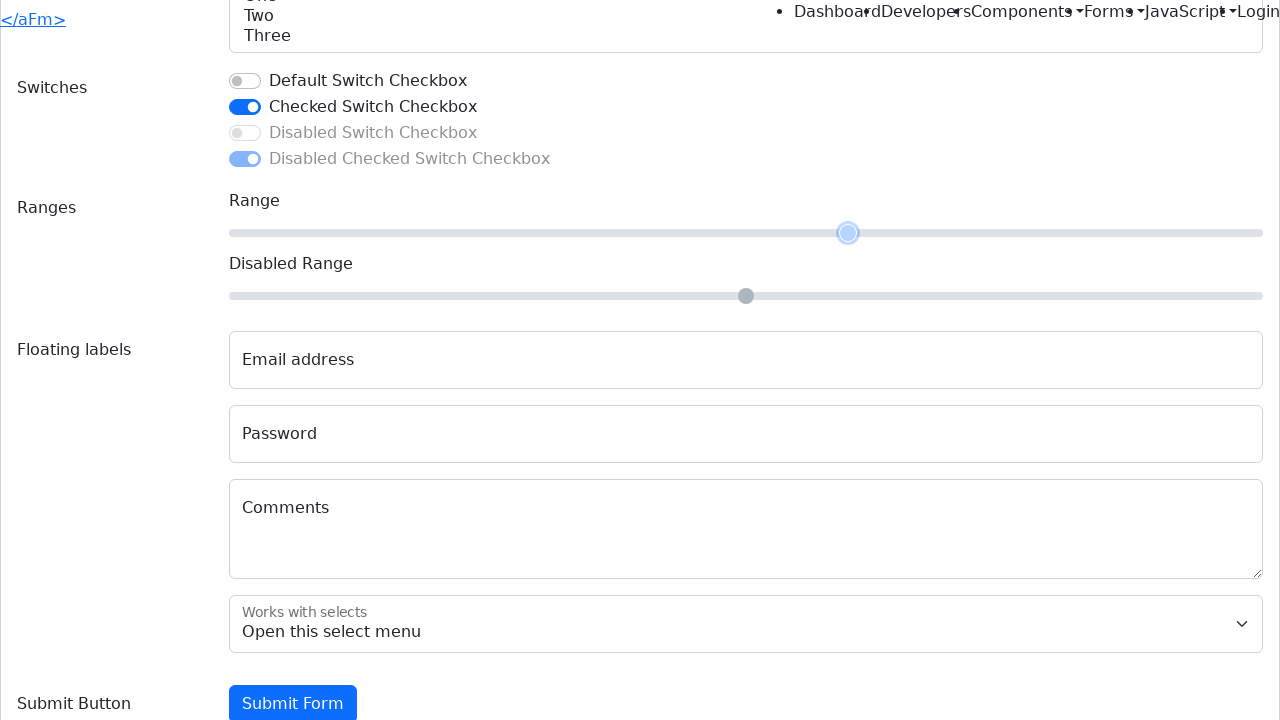

Released mouse button to complete range slider drag at (846, 233)
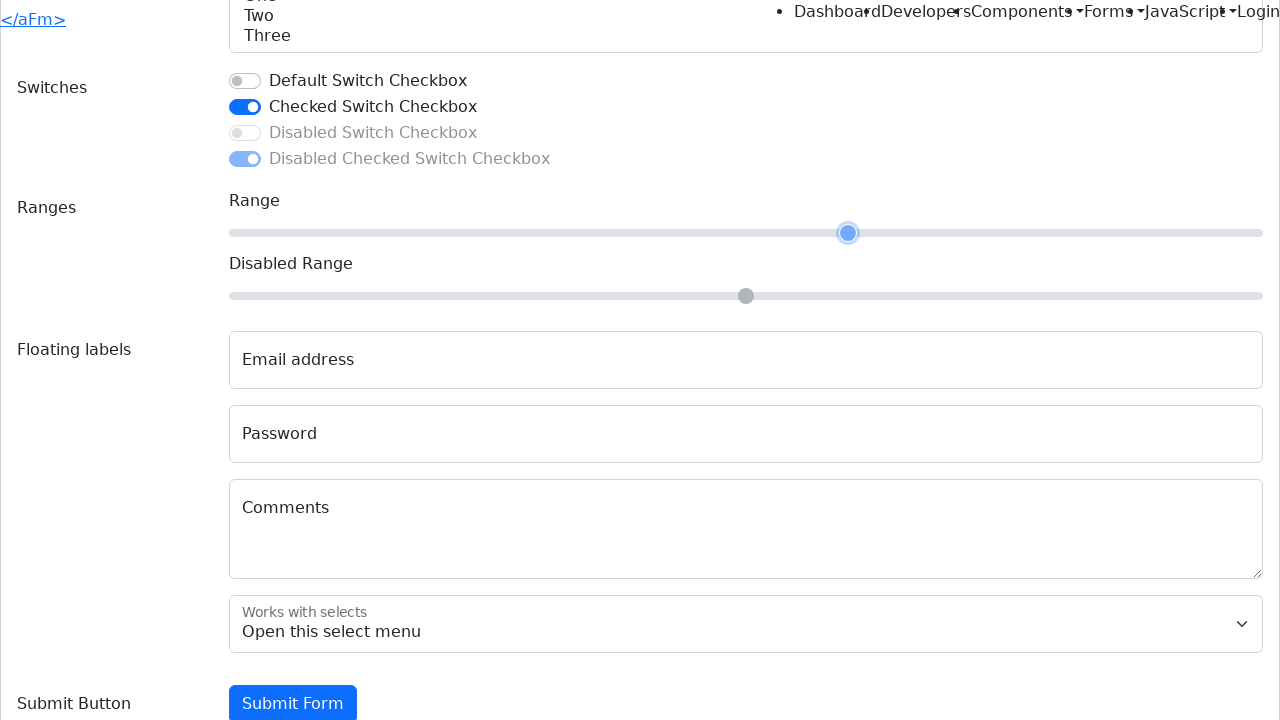

Changed disabled range minimum value to -25 using JavaScript
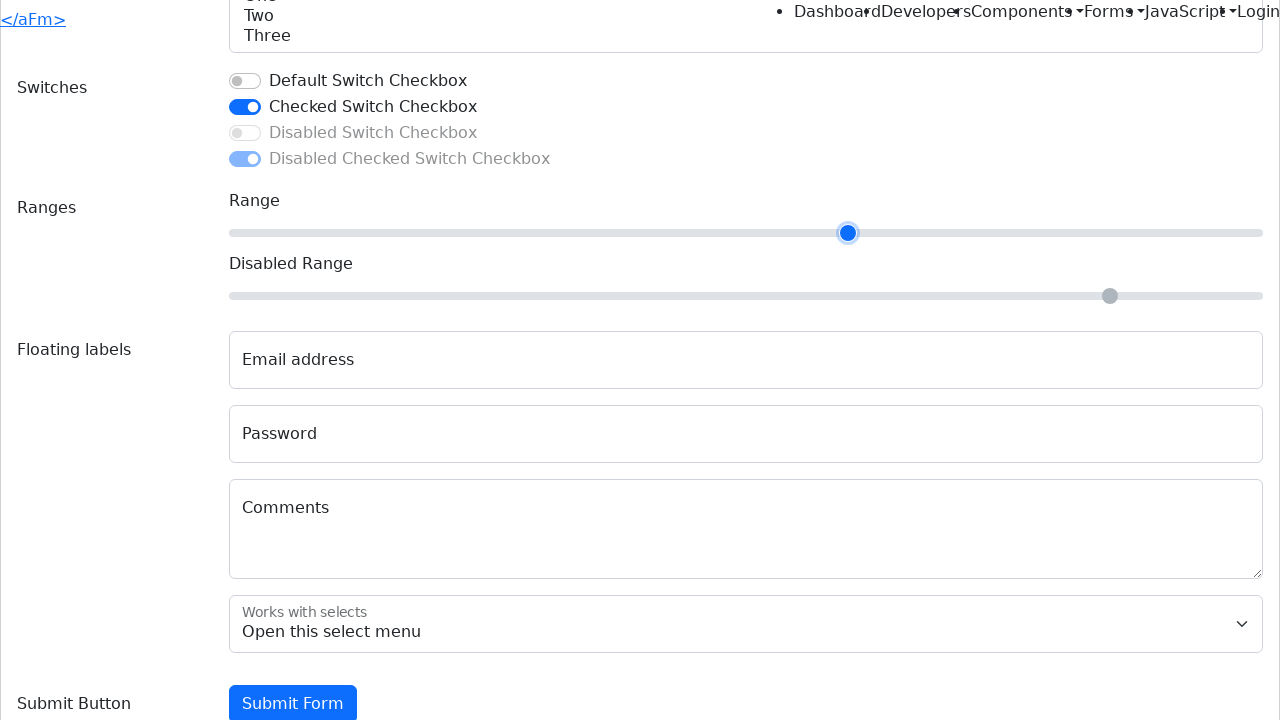

Scrolled to Number label
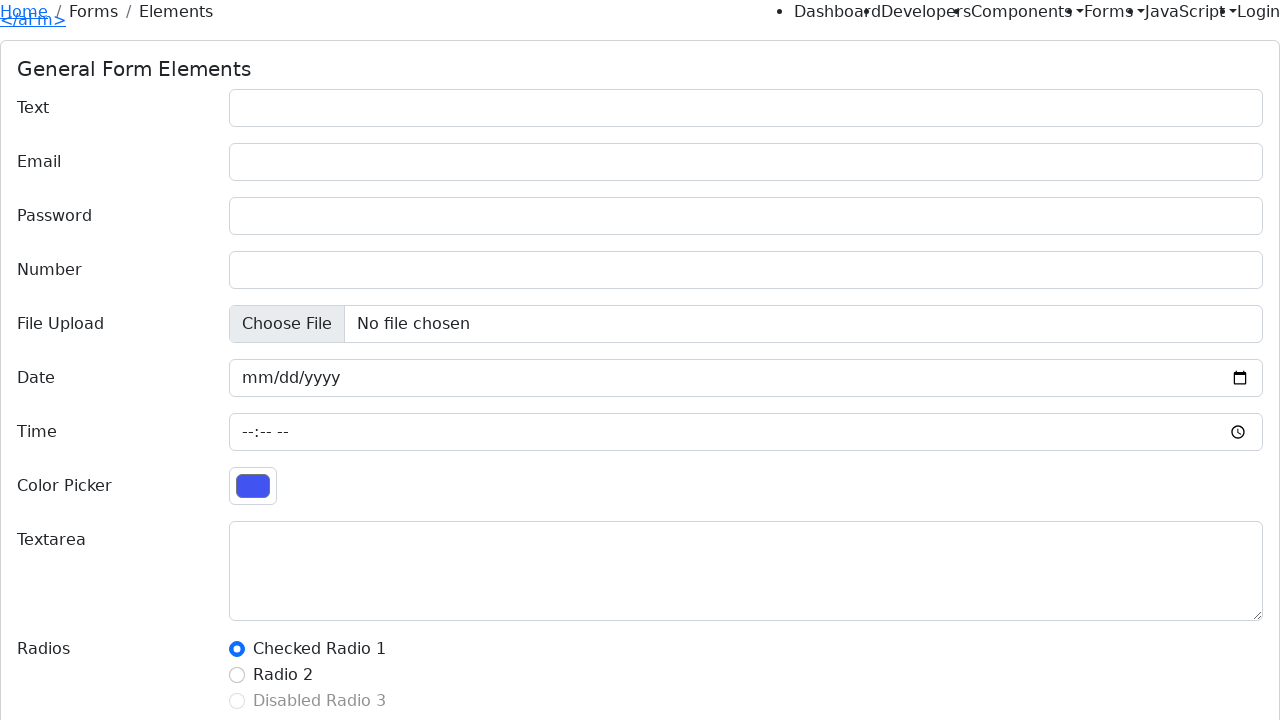

Changed color input value from blue to red (#FF0000) using JavaScript
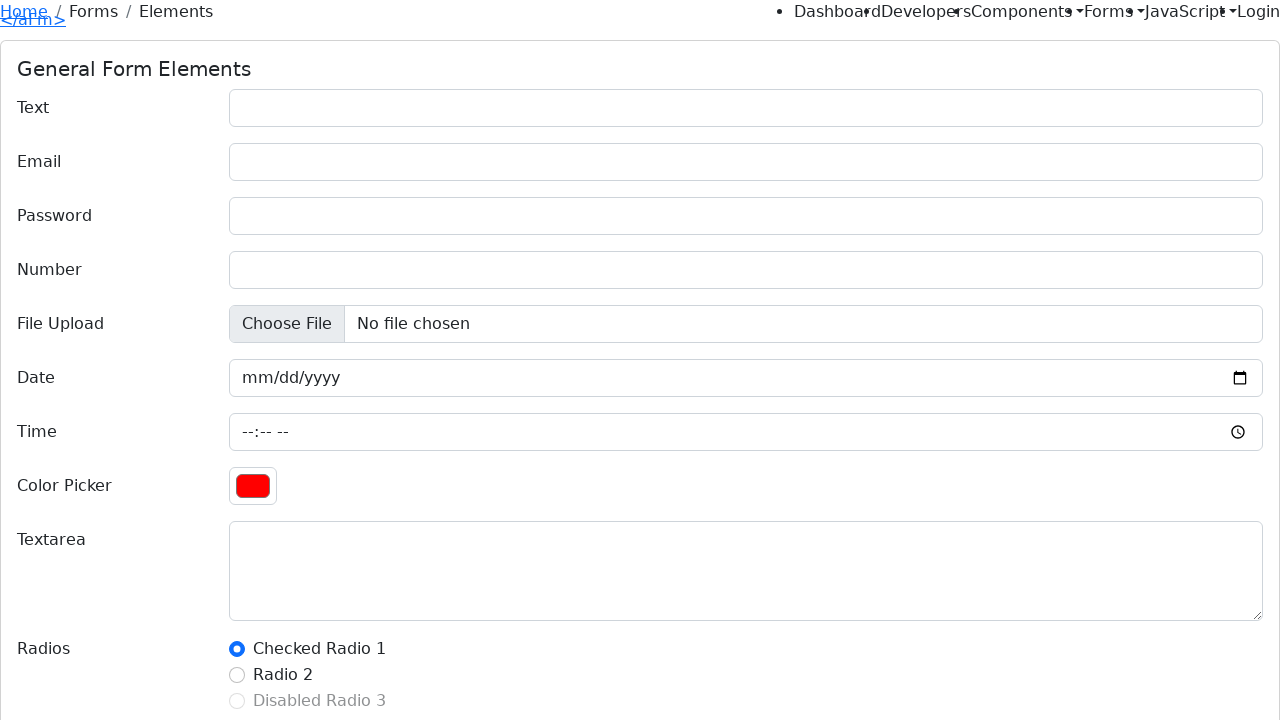

Set disabled radio button to checked state using JavaScript
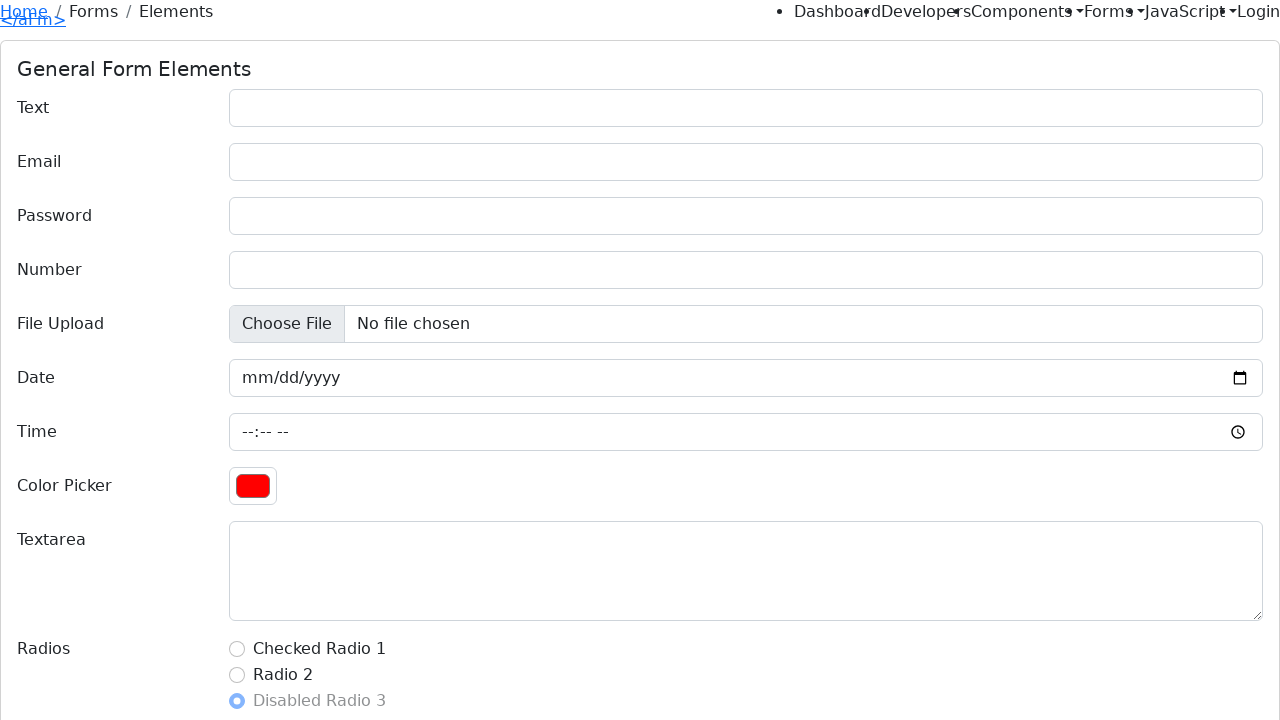

Scrolled to submit button
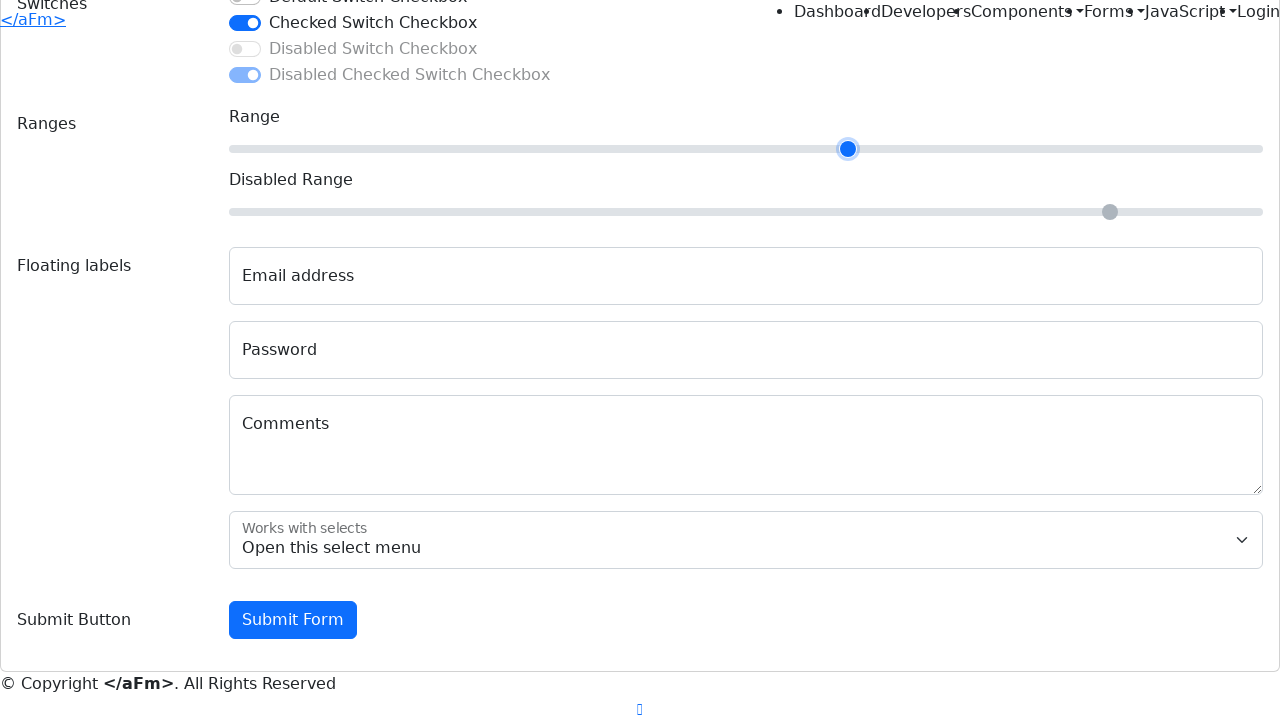

Scrolled back to Number label
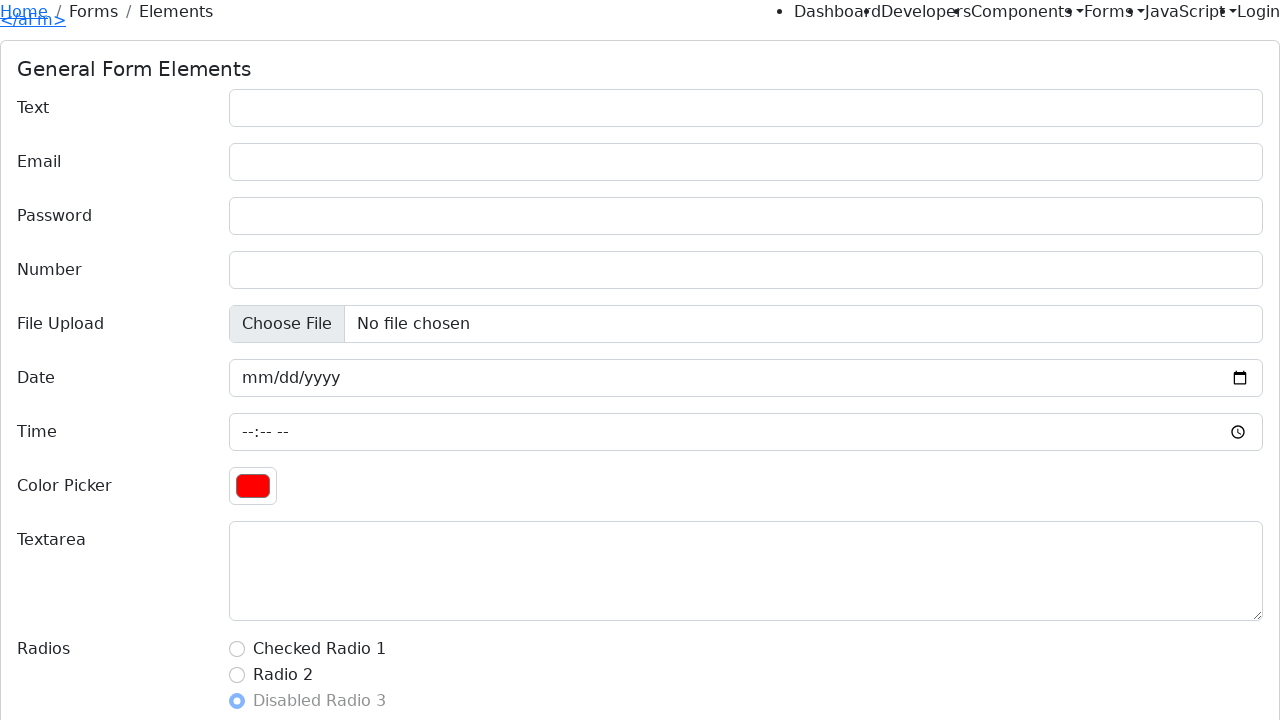

Scrolled to submit button again
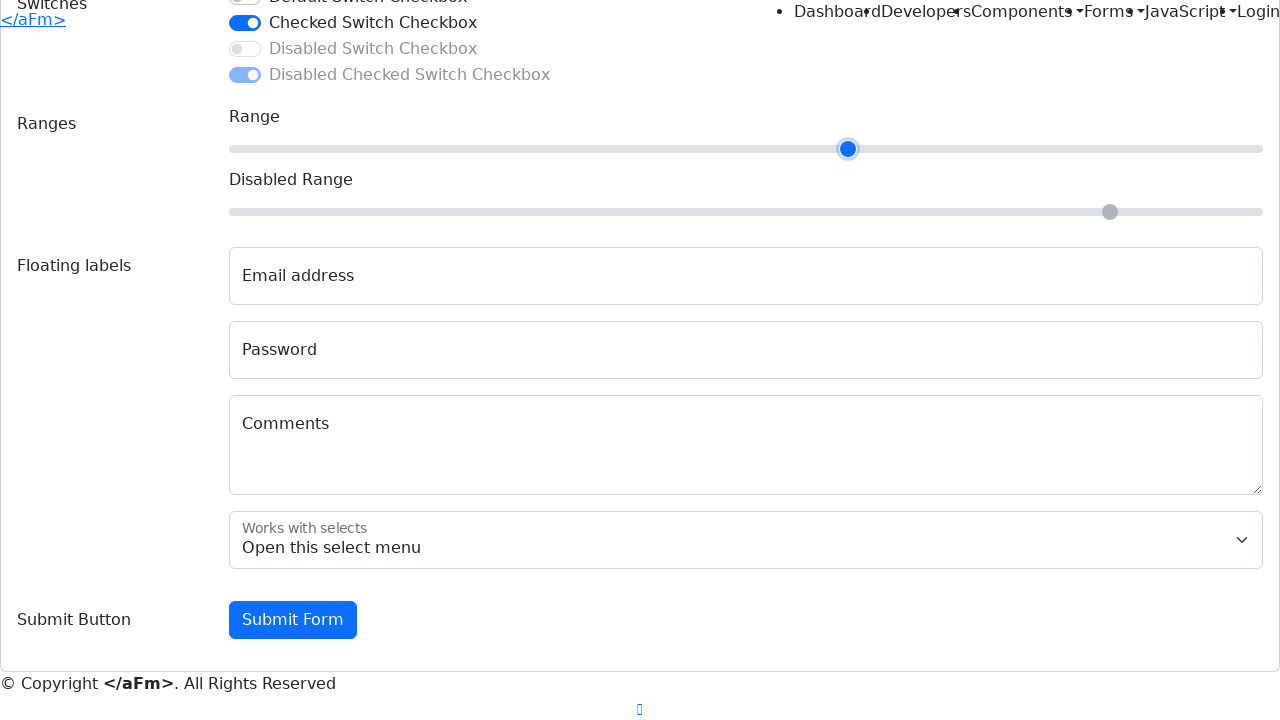

Clicked submit button to submit form at (293, 620) on button[name='submit']
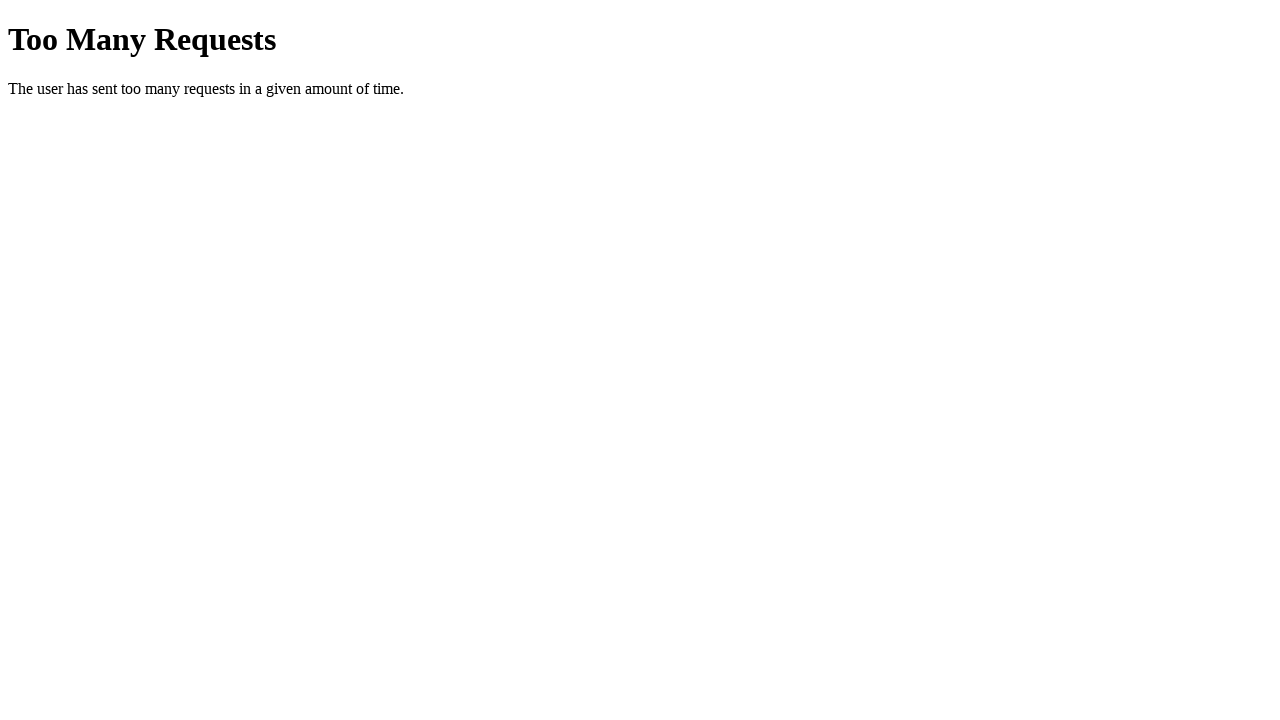

Form submission completed and page DOM content loaded
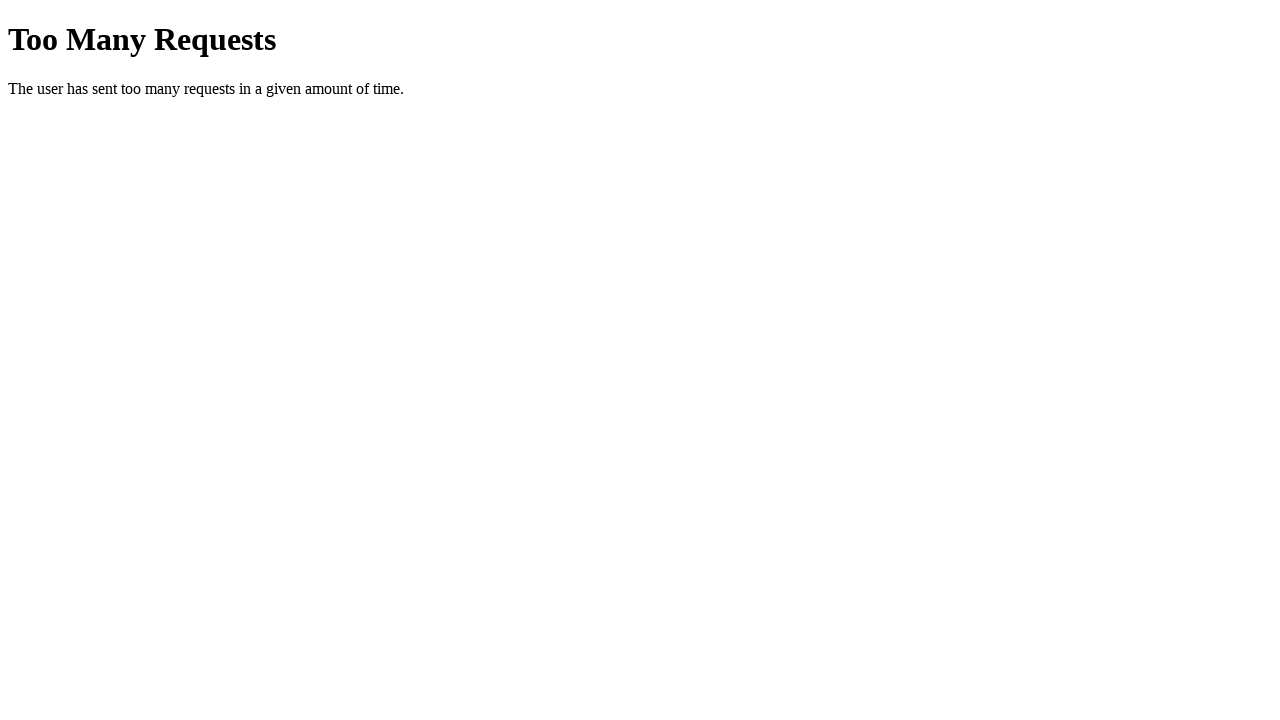

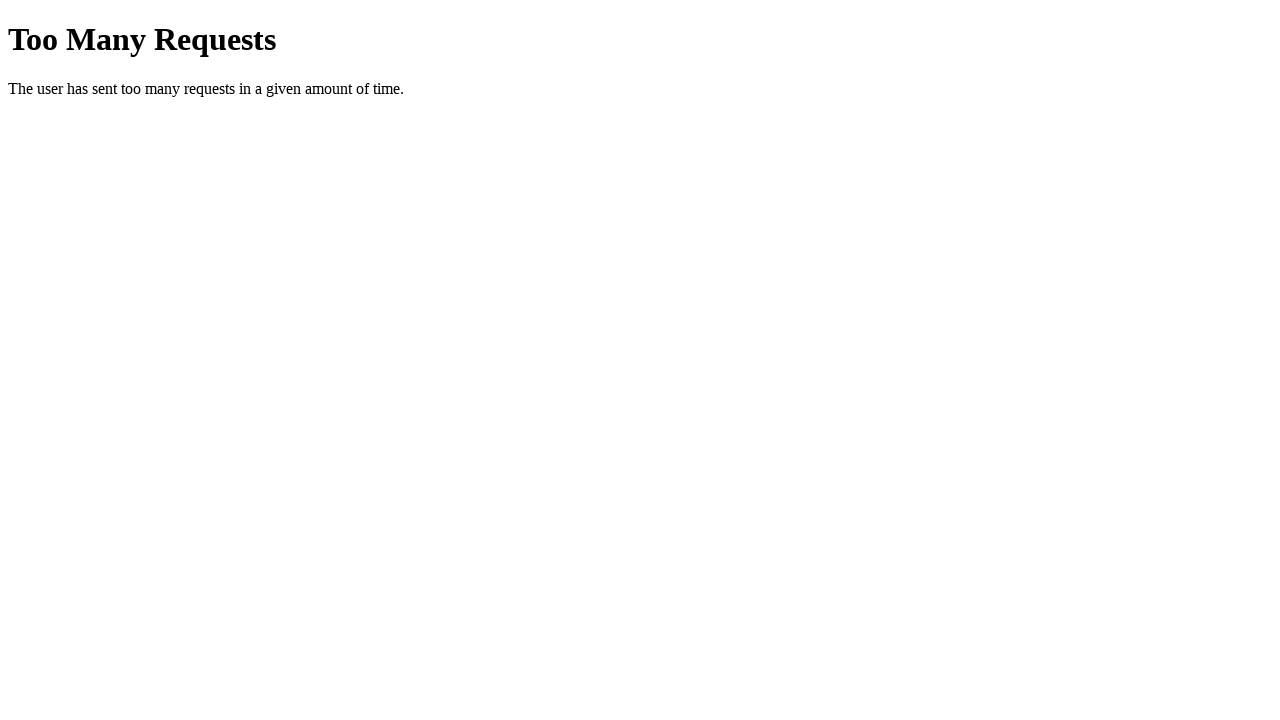